Tests dropdown menu functionality by clicking a dropdown button and verifying that the list contains an item with specific text "Something else here"

Starting URL: https://bonigarcia.dev/selenium-webdriver-java/dropdown-menu.html

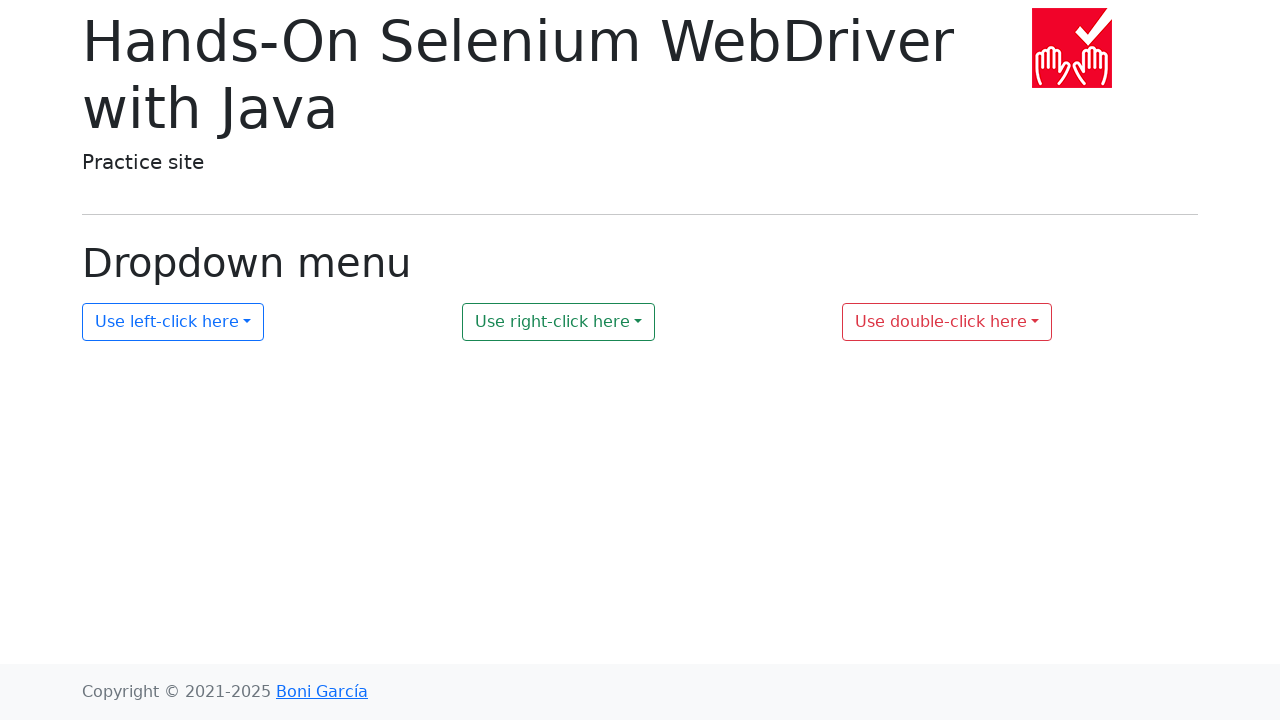

Navigated to dropdown menu test page
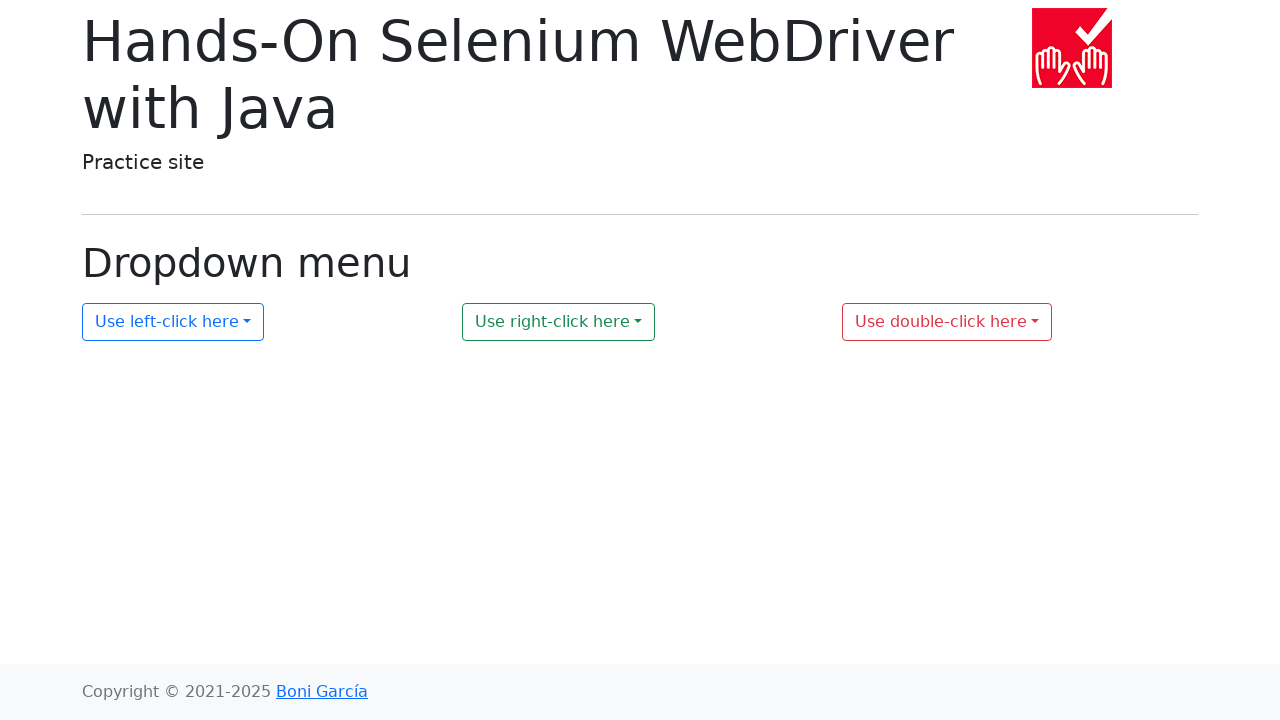

Clicked on dropdown button with id 'my-dropdown-1' at (173, 322) on xpath=//button[@id='my-dropdown-1']
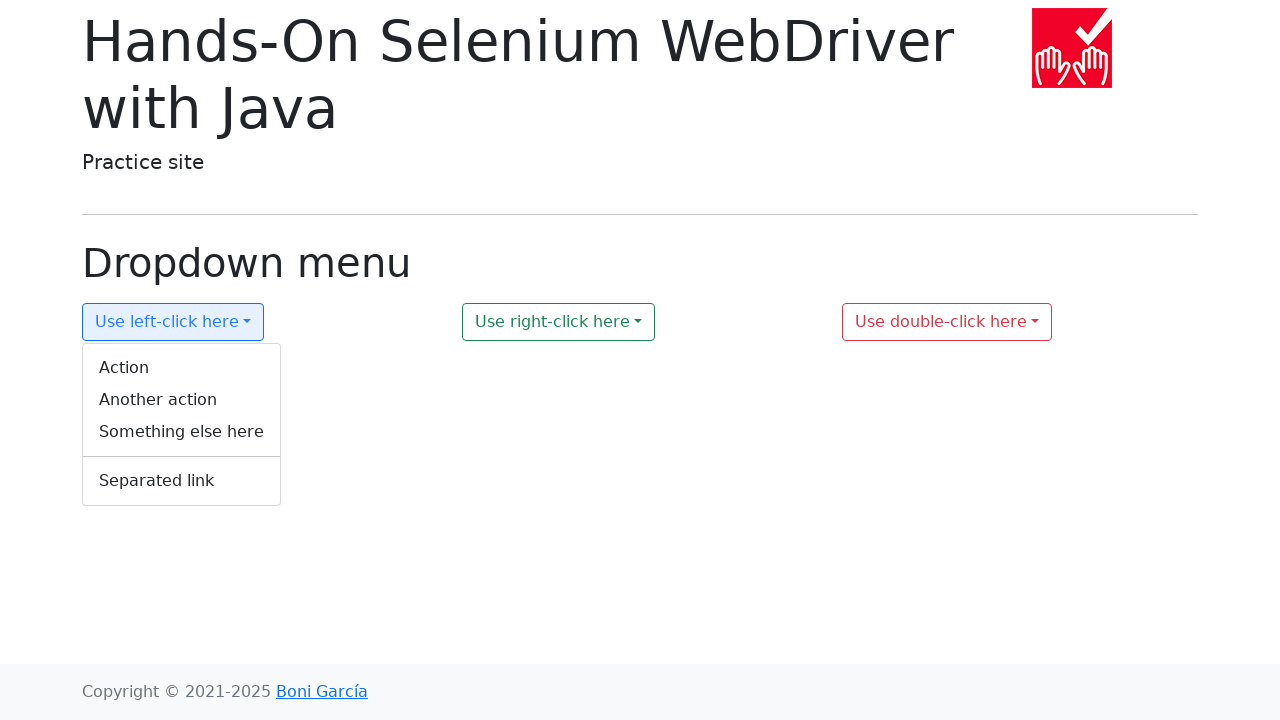

Dropdown menu appeared with list items
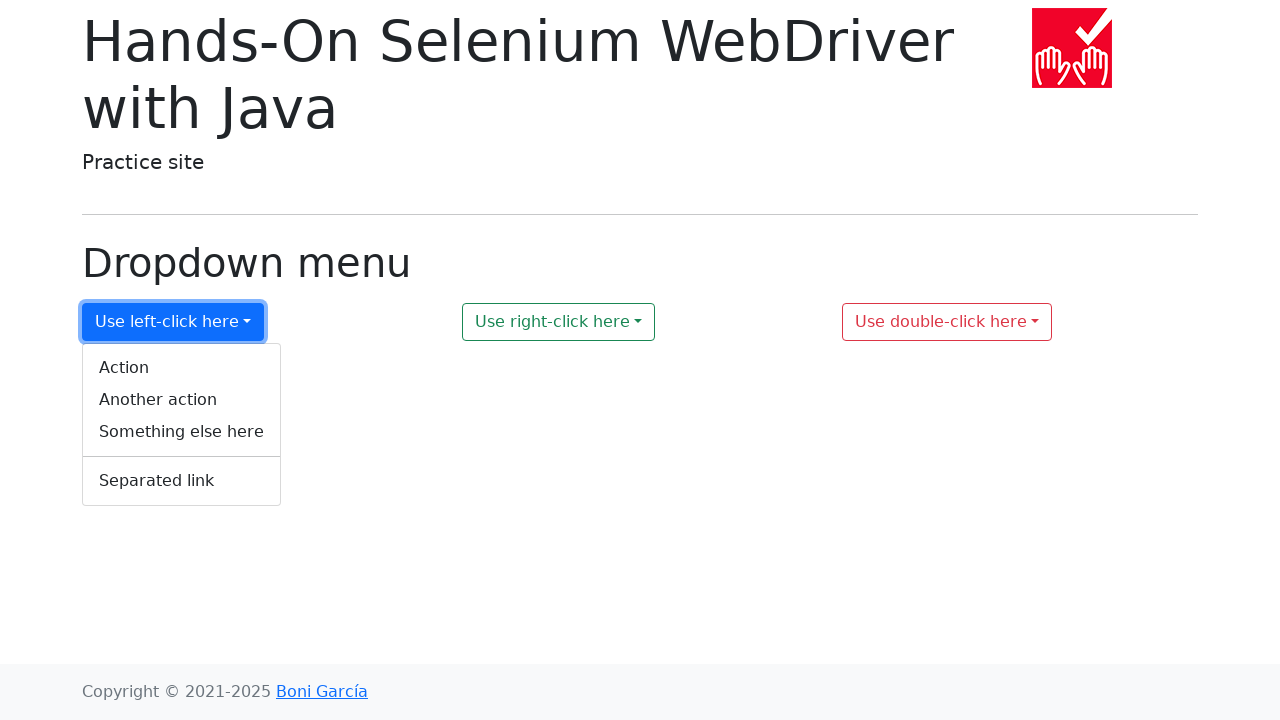

Located list items filtered by text 'Something else here'
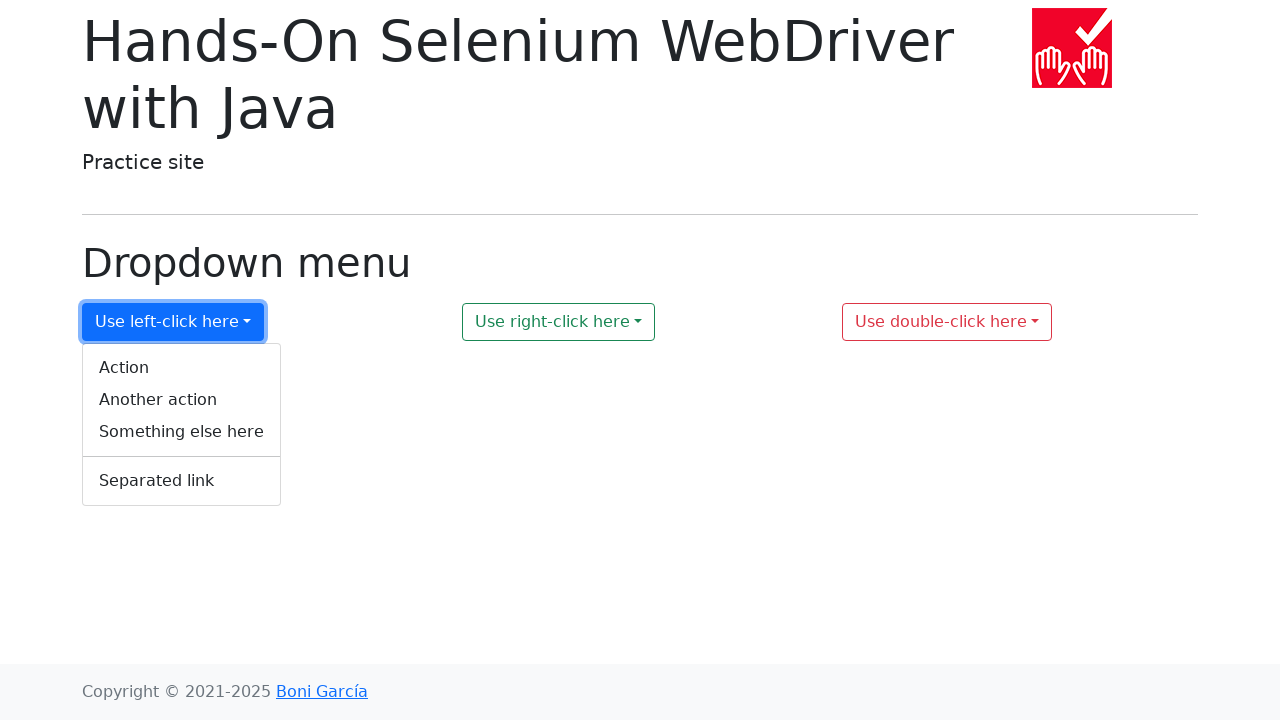

Verified that exactly one list item contains 'Something else here'
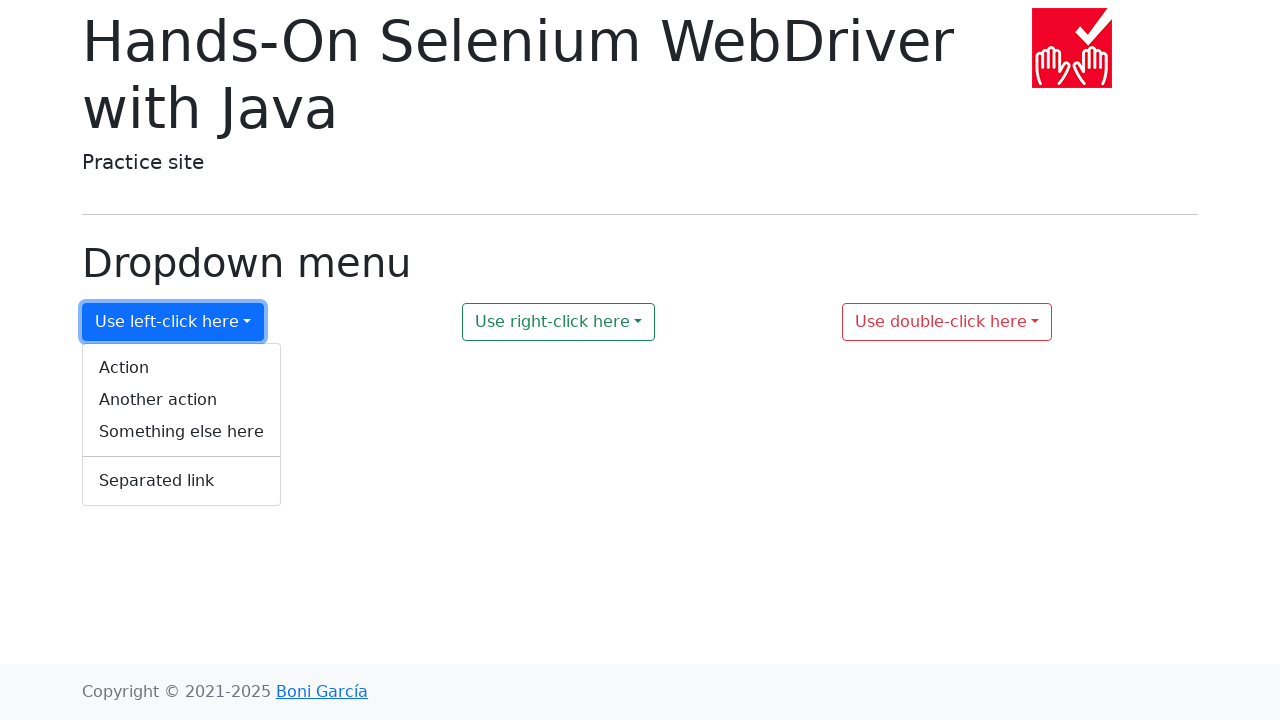

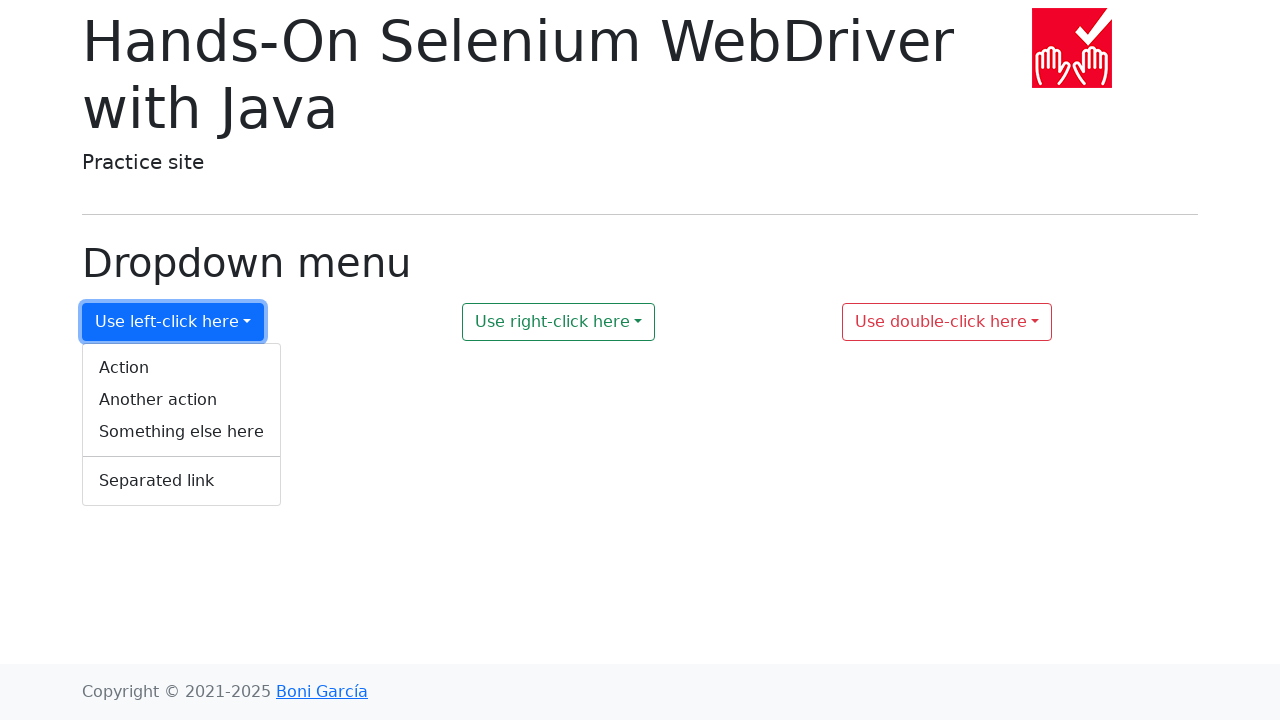